Tests that clicking login with empty inputs shows an error message, and then clicking the close button hides the error message.

Starting URL: https://www.saucedemo.com/

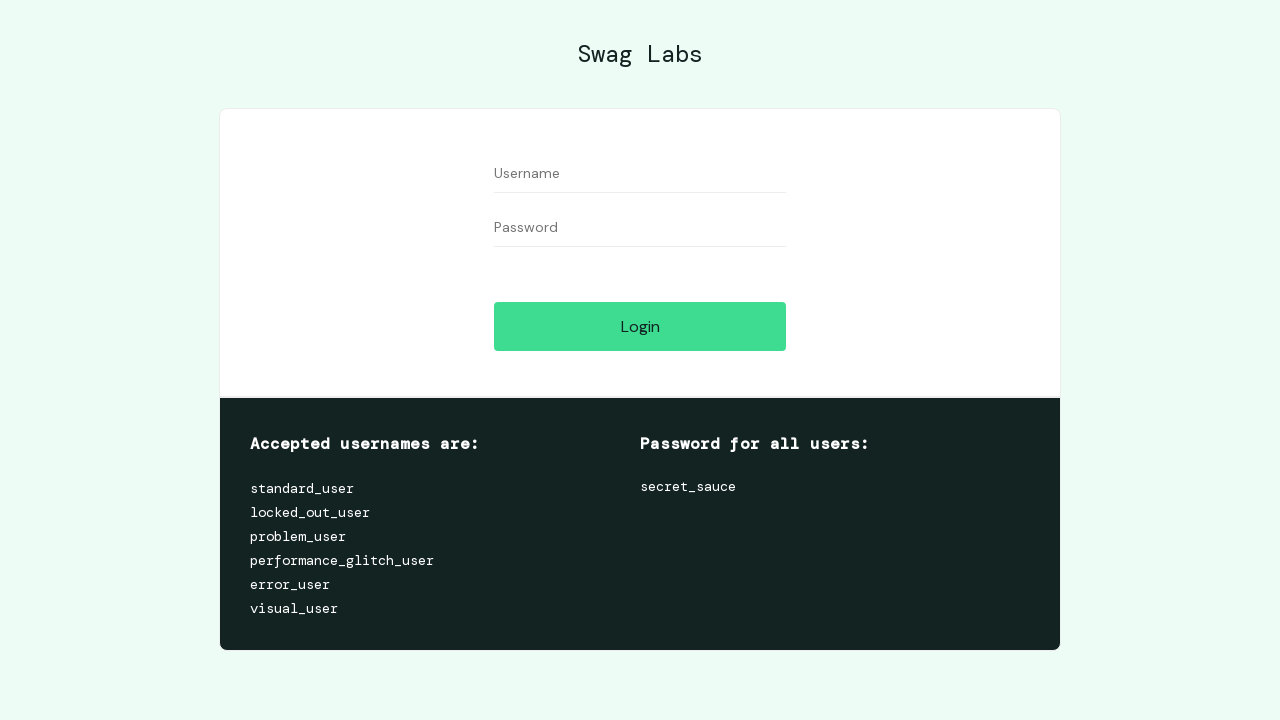

Clicked login button without filling username or password fields at (640, 326) on #login-button
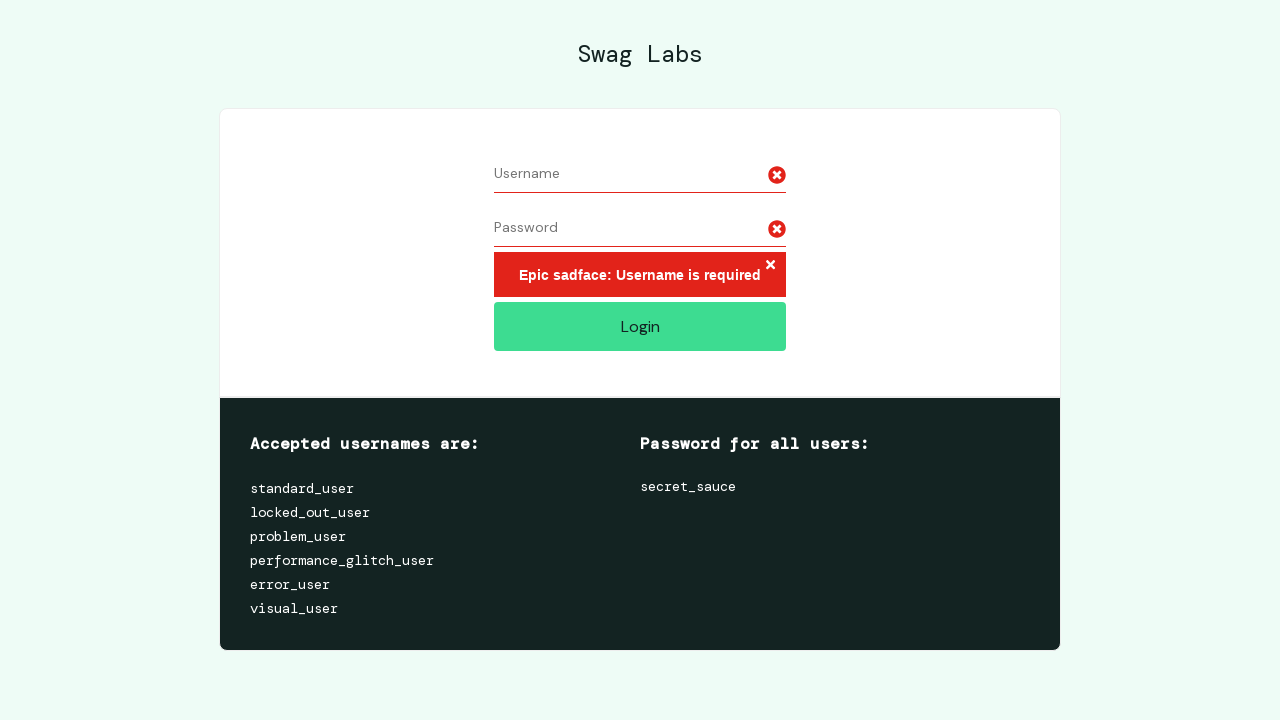

Error message appeared on screen
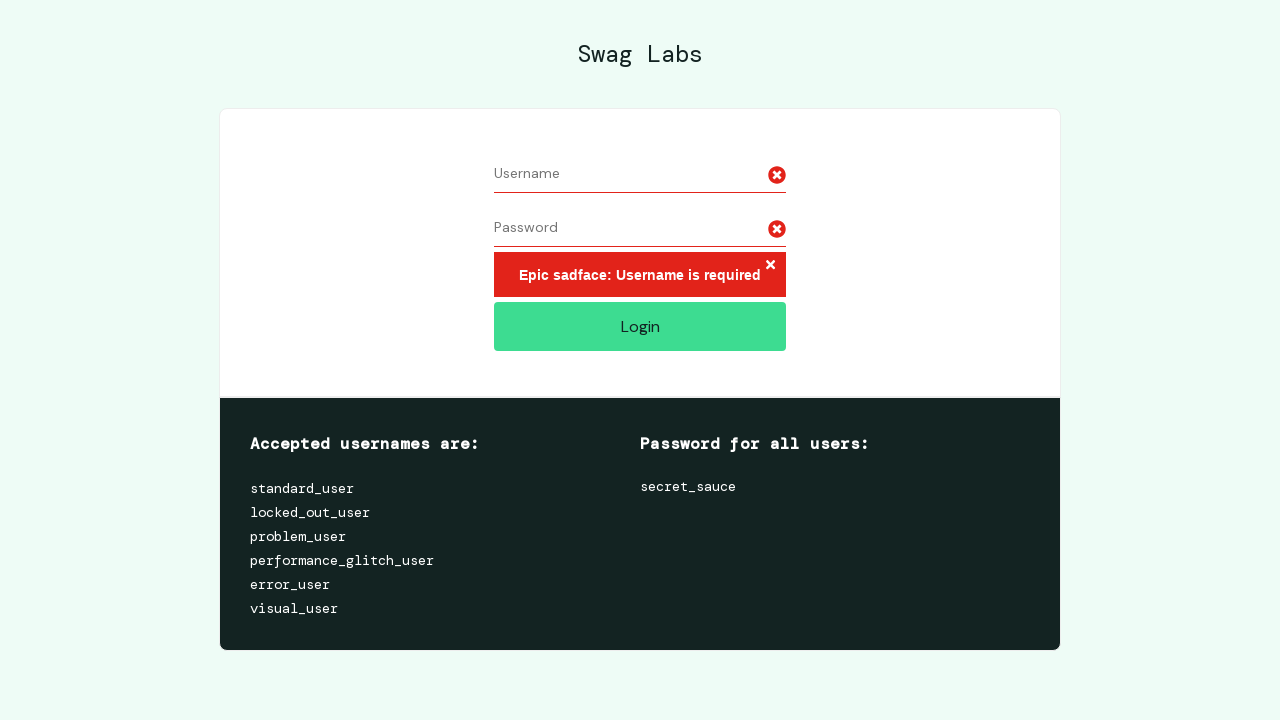

Clicked error message close button at (770, 266) on .error-button
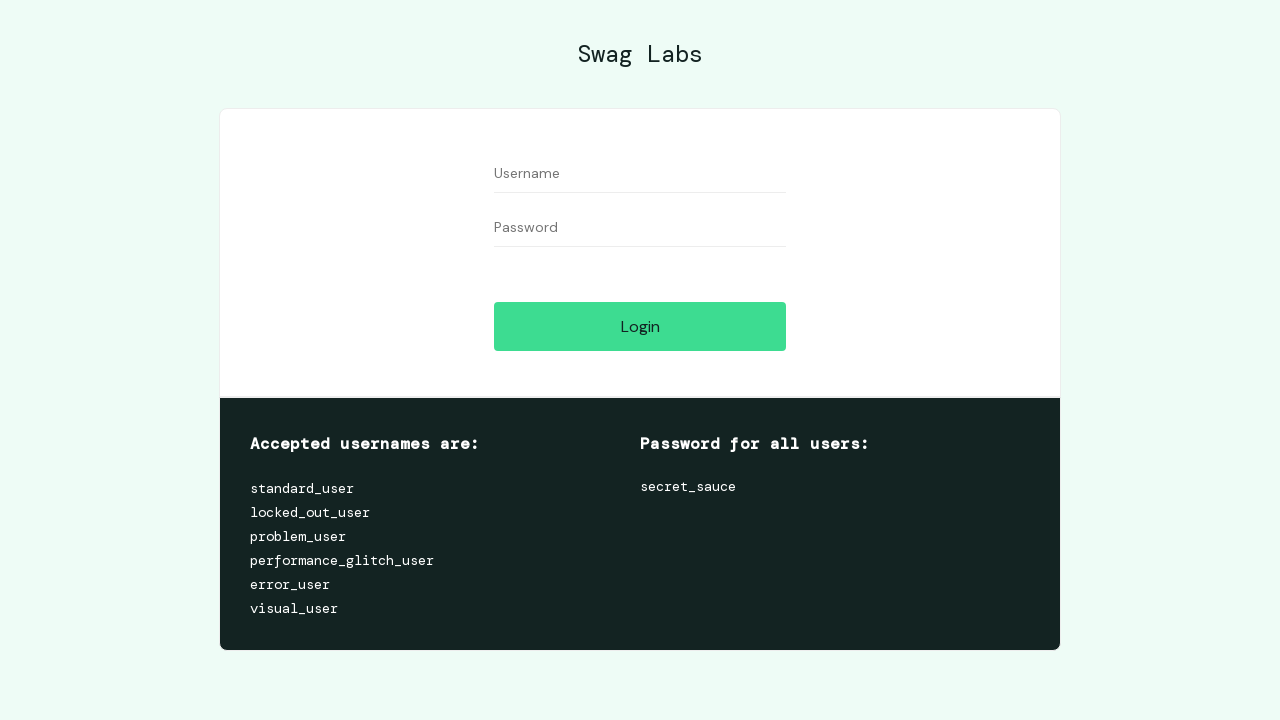

Error message successfully closed and hidden
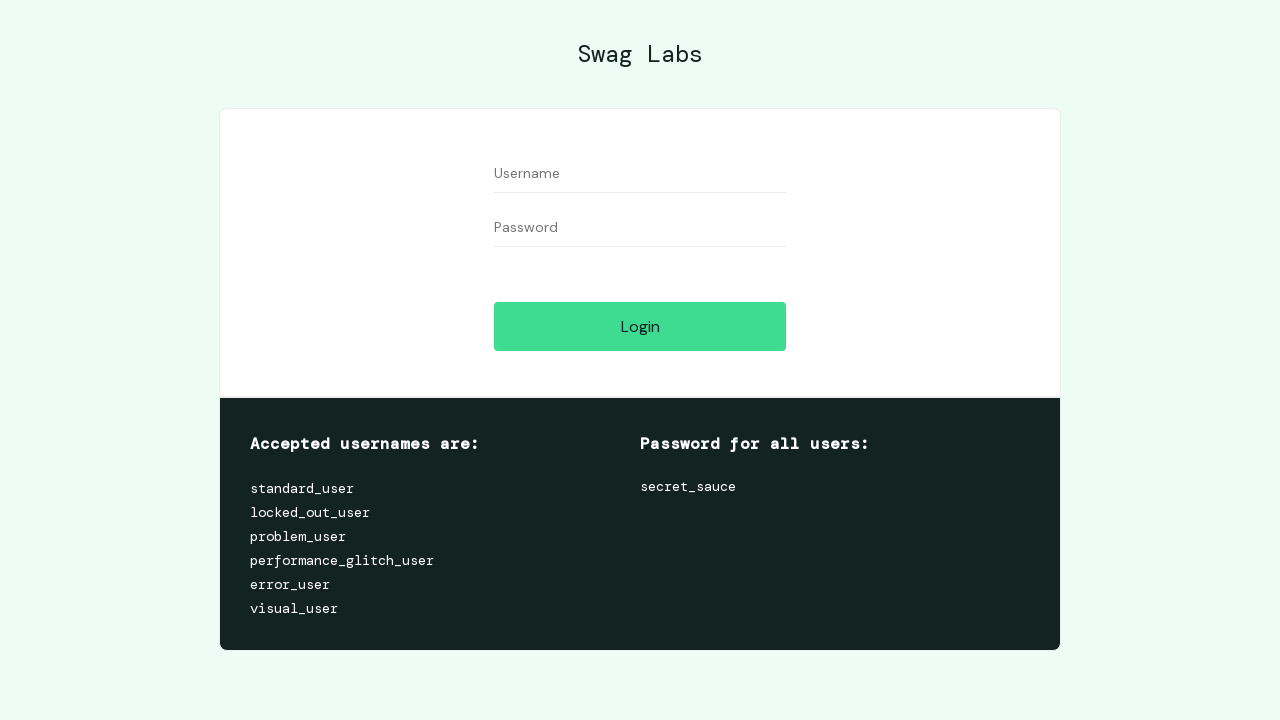

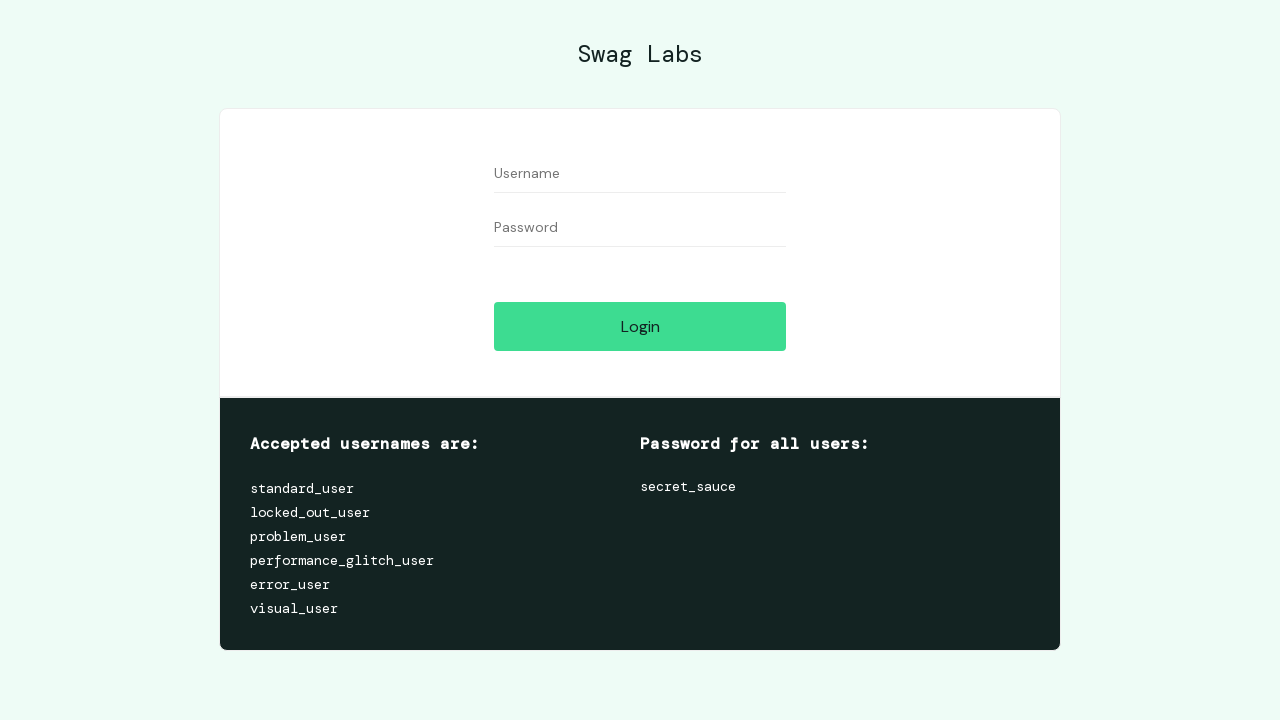